Tests button click functionality on DemoQA by navigating to the Buttons section and clicking a "Click Me" button to verify the dynamic click message appears.

Starting URL: https://demoqa.com/elements

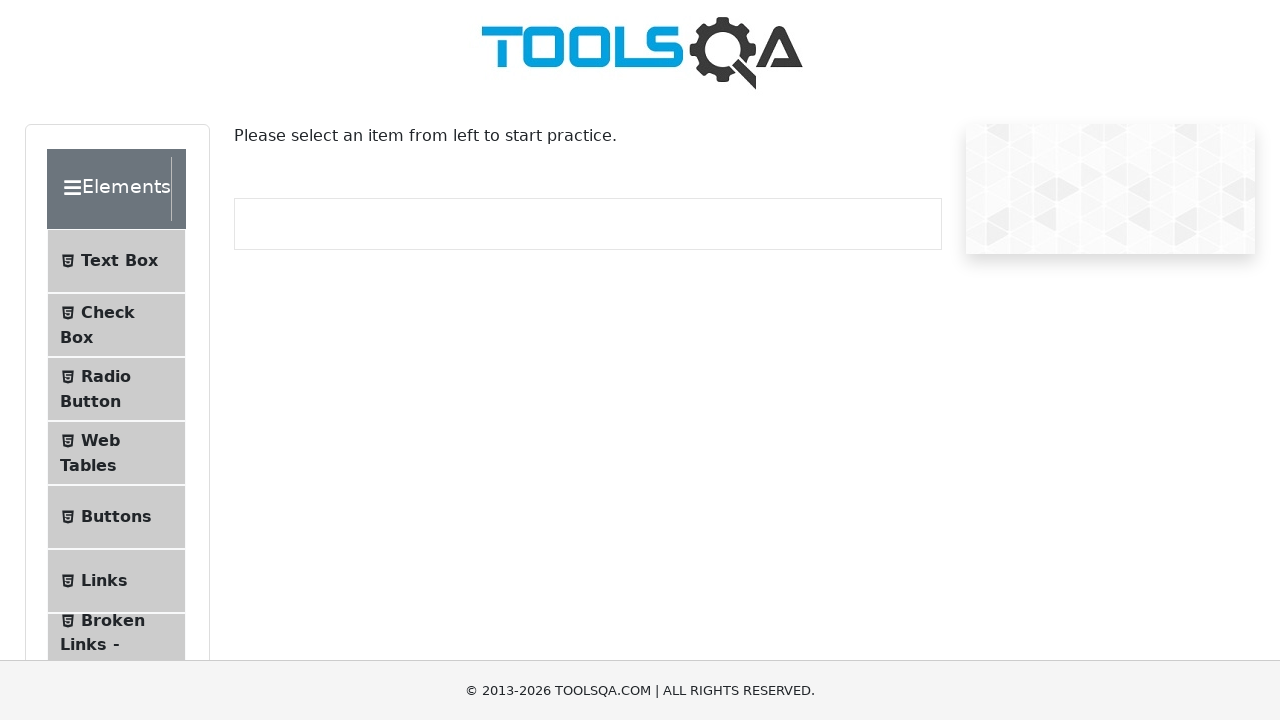

Clicked 'Buttons' menu item in left sidebar at (116, 517) on #item-4
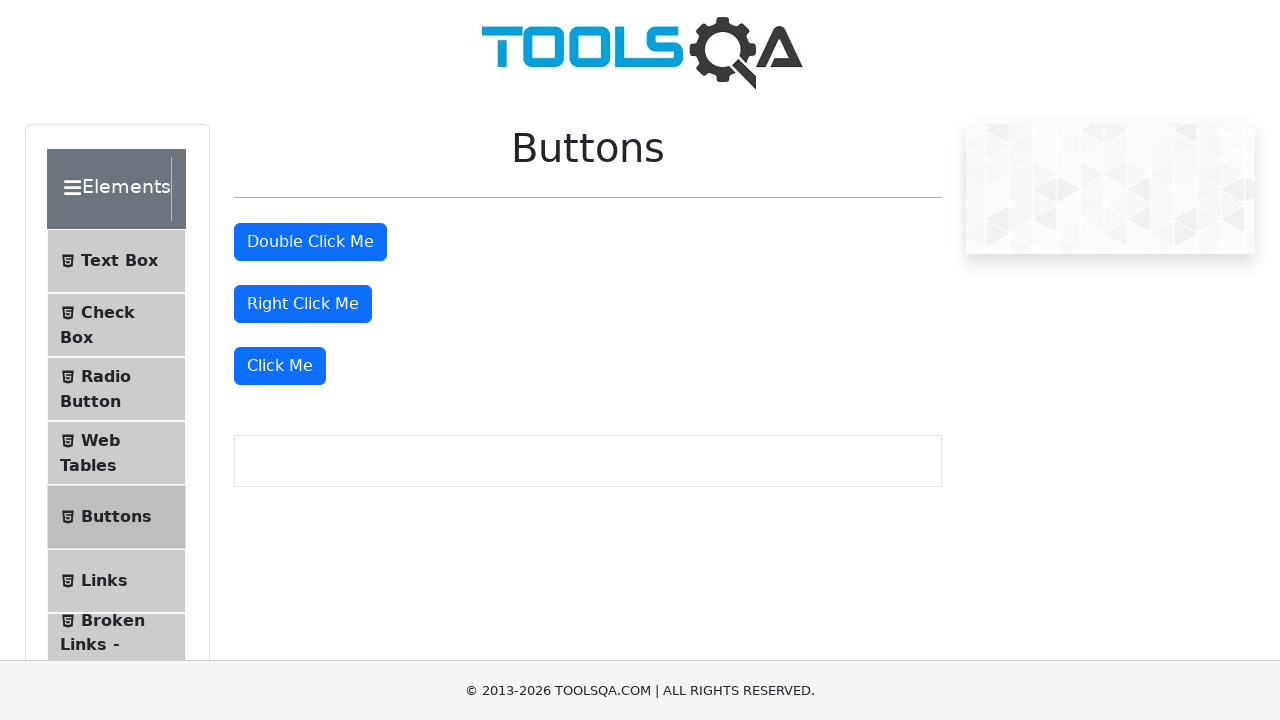

Buttons page loaded
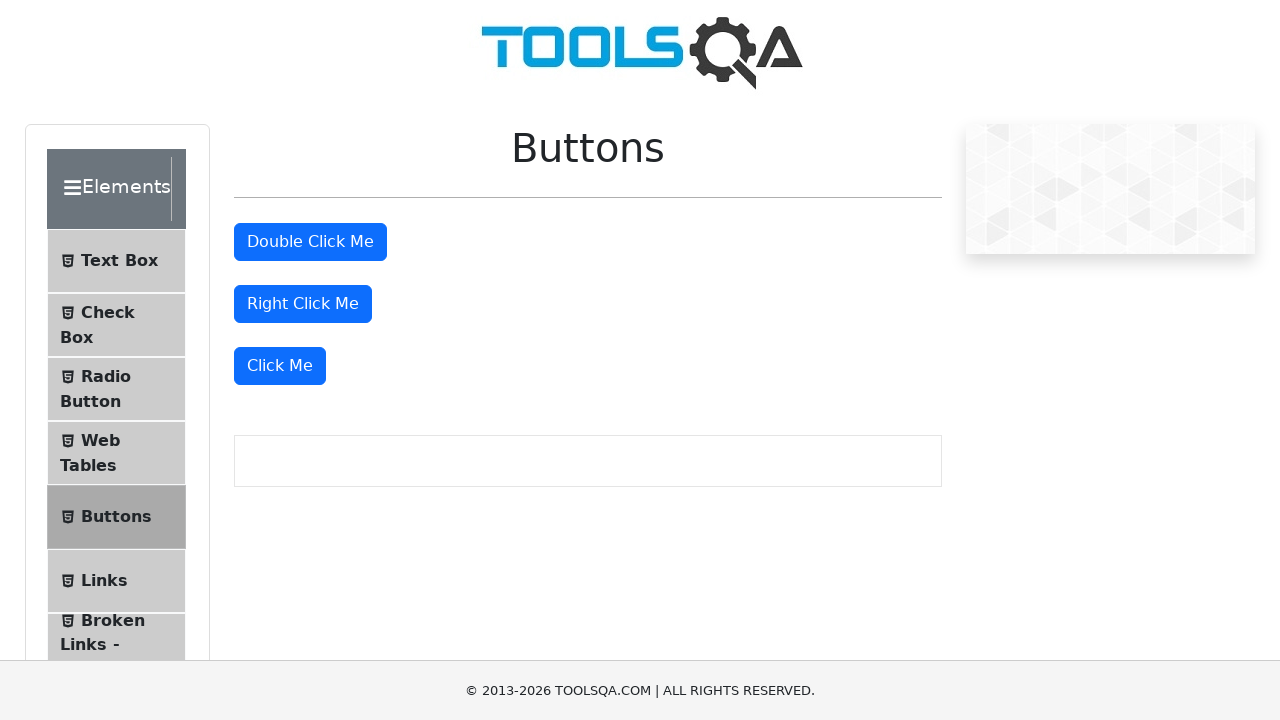

Clicked 'Click Me' button to trigger dynamic click at (280, 366) on .col-md-6 div:nth-of-type(3) > .btn
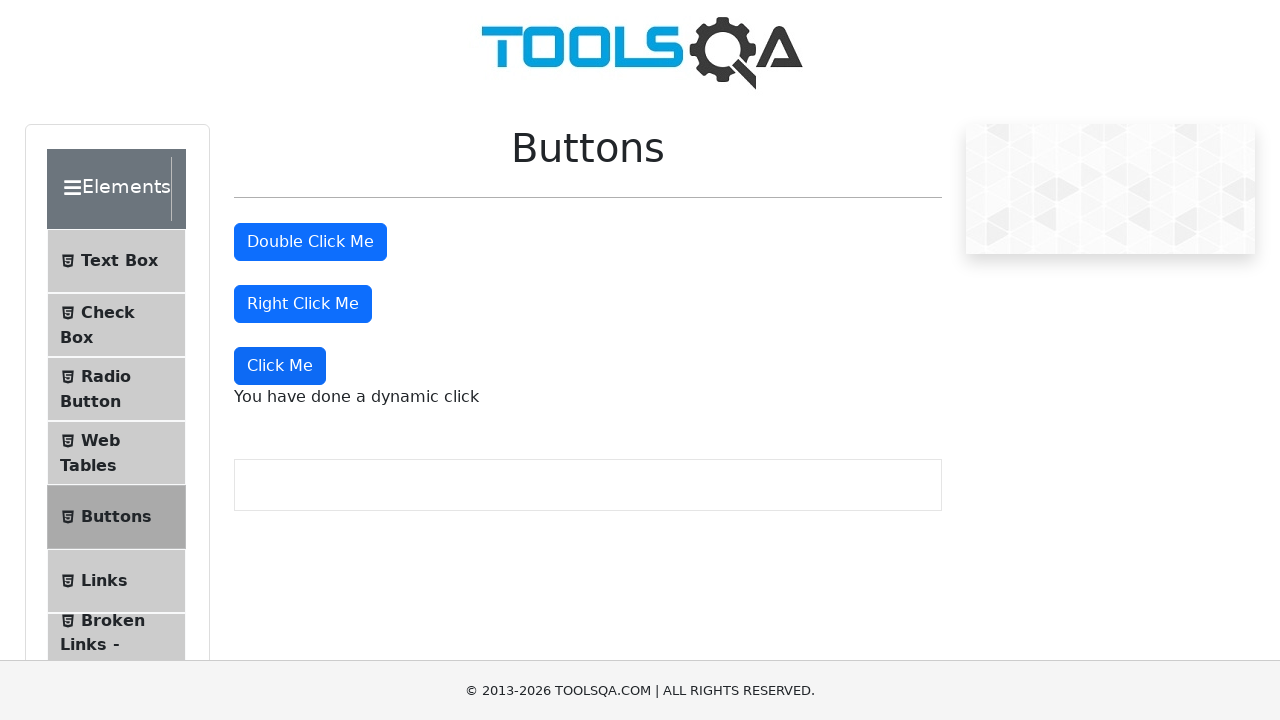

Dynamic click message appeared on page
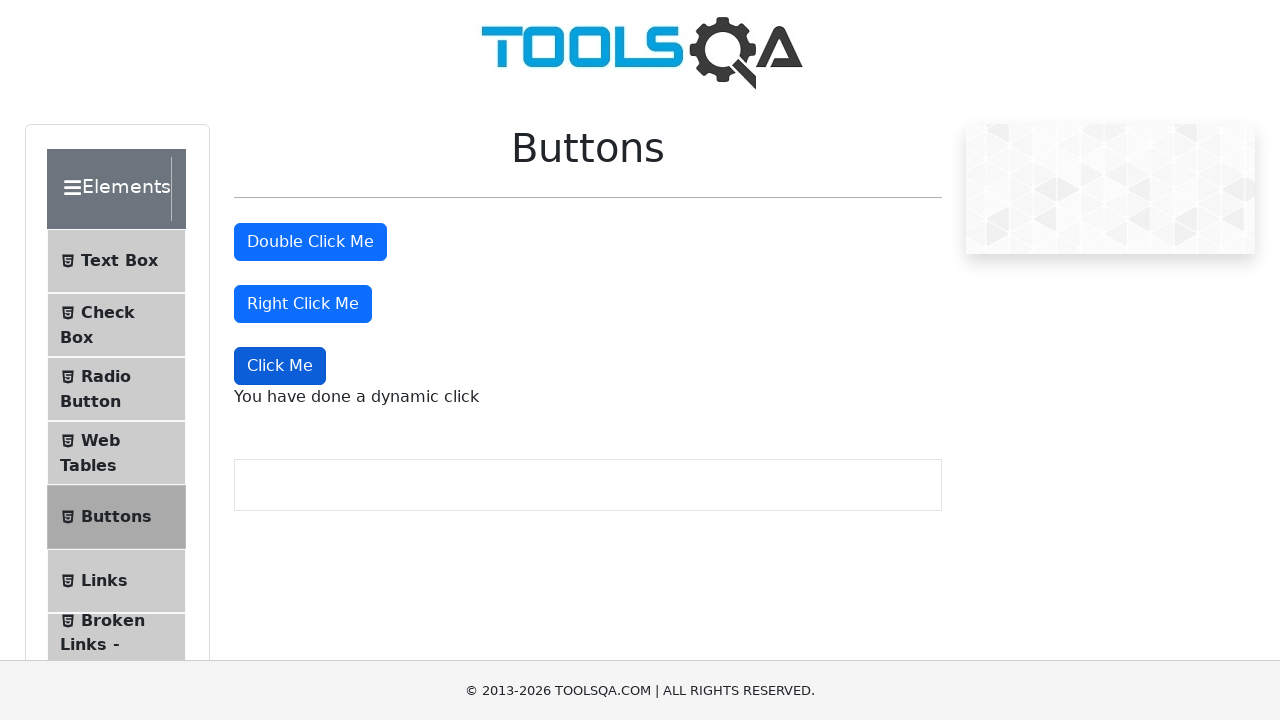

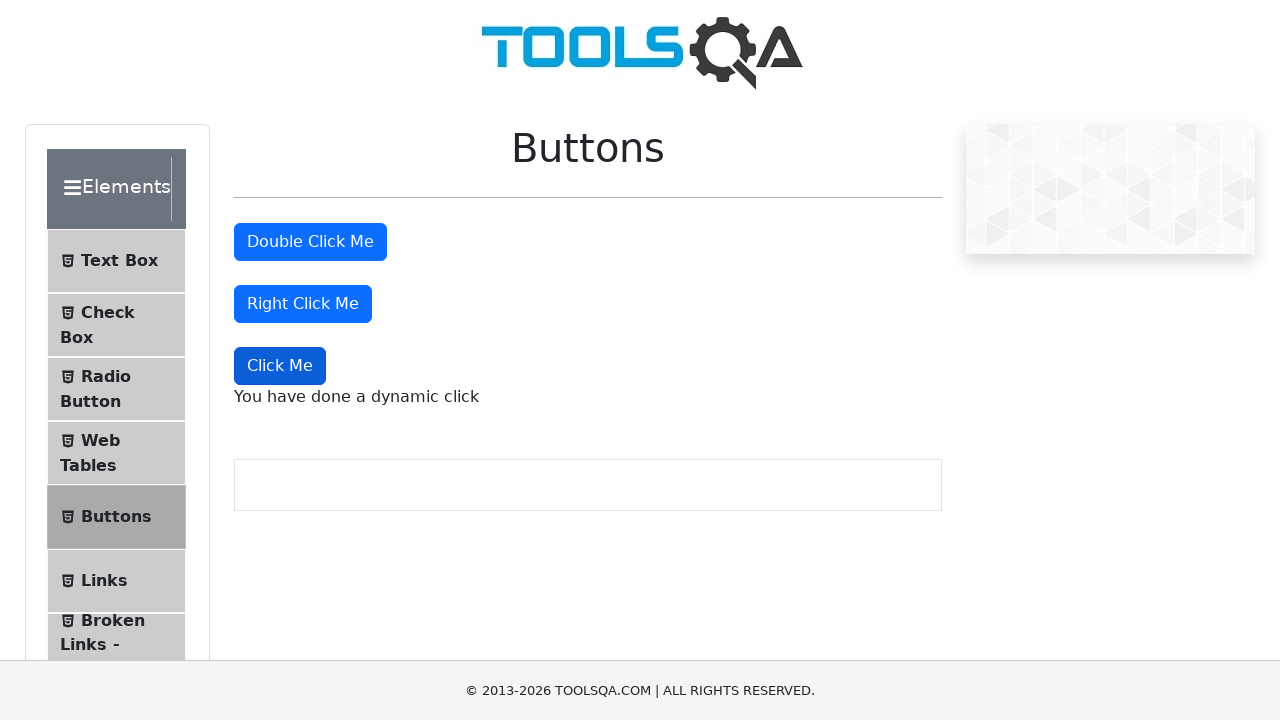